Tests that edits are cancelled when pressing Escape key

Starting URL: https://demo.playwright.dev/todomvc

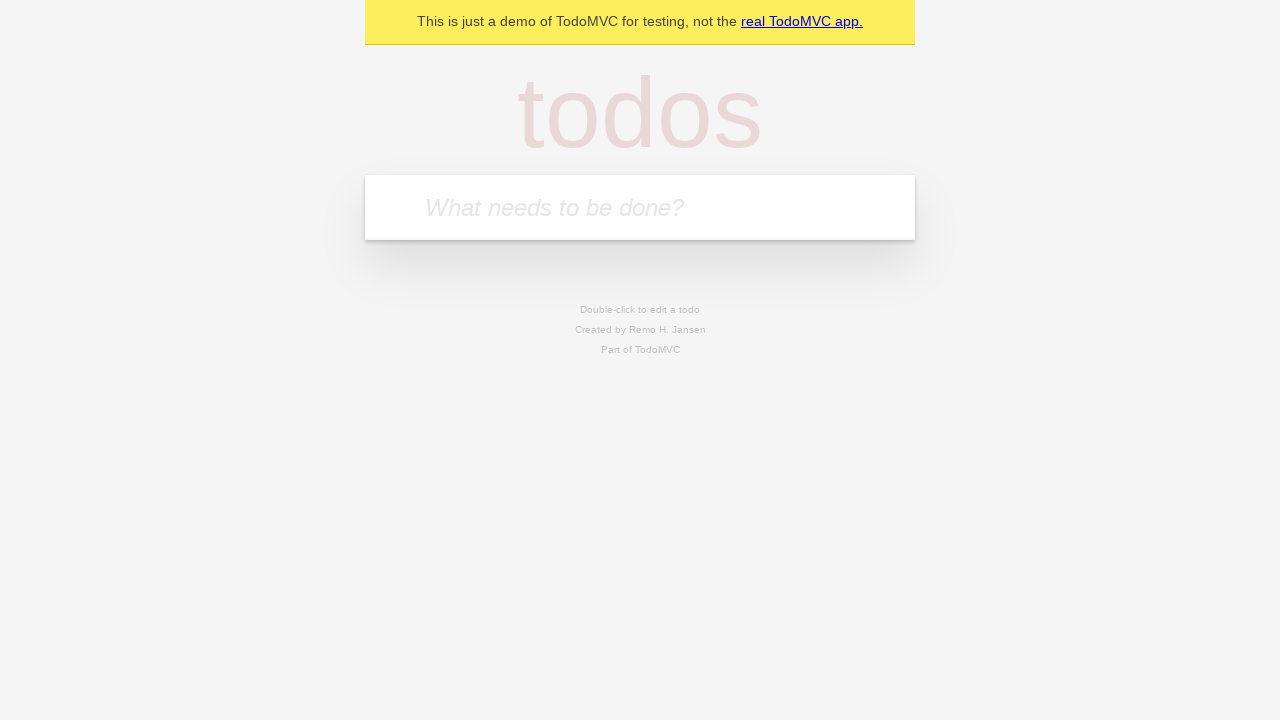

Navigated to TodoMVC demo page
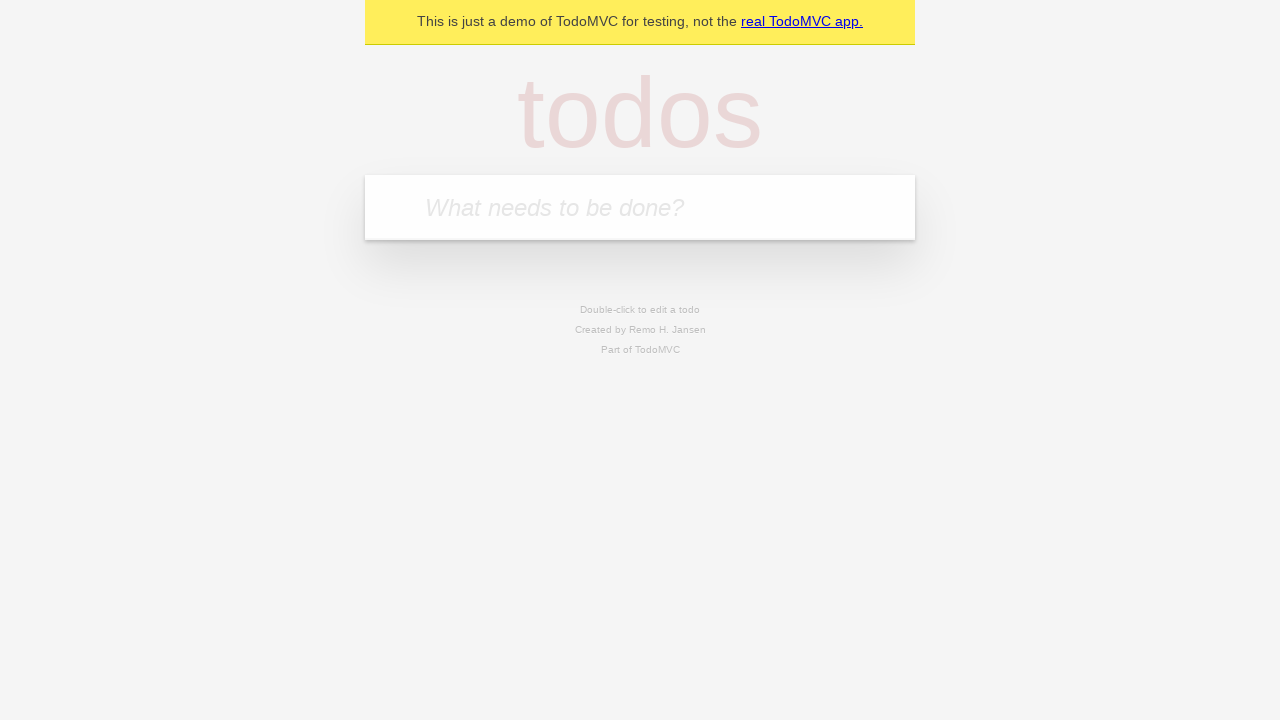

Filled todo input with 'buy some cheese' on internal:attr=[placeholder="What needs to be done?"i]
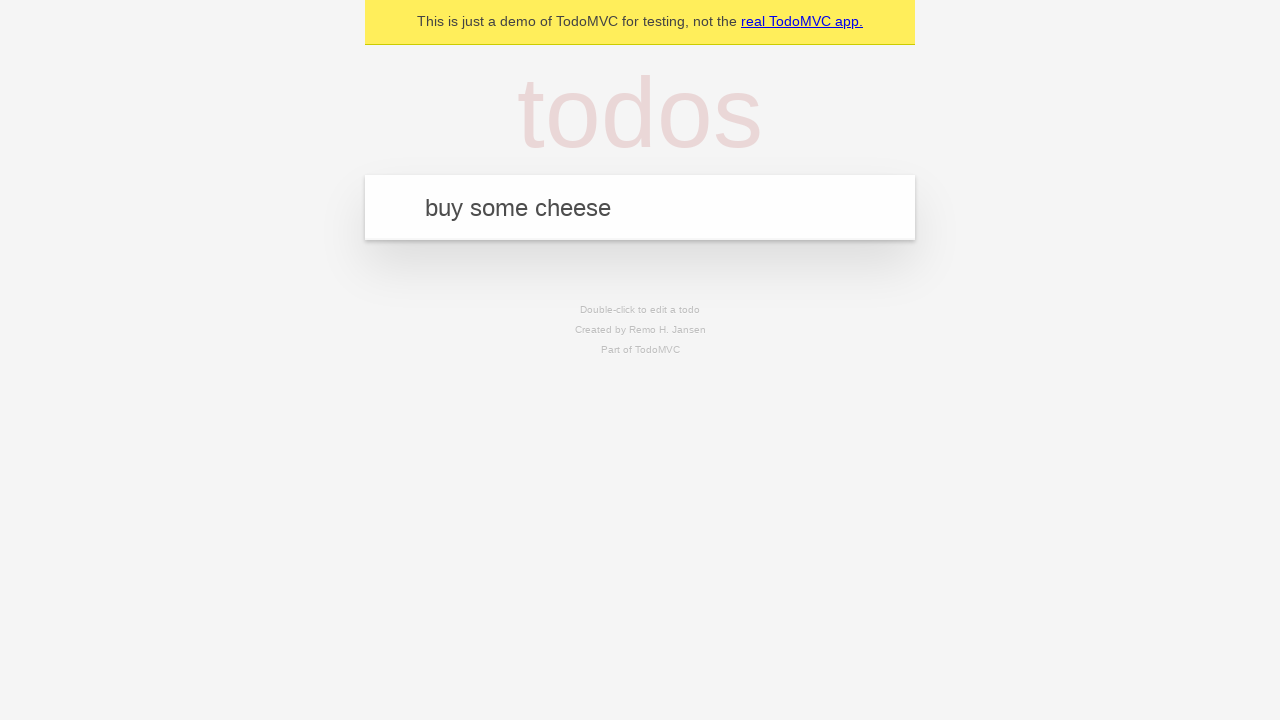

Pressed Enter to create todo 'buy some cheese' on internal:attr=[placeholder="What needs to be done?"i]
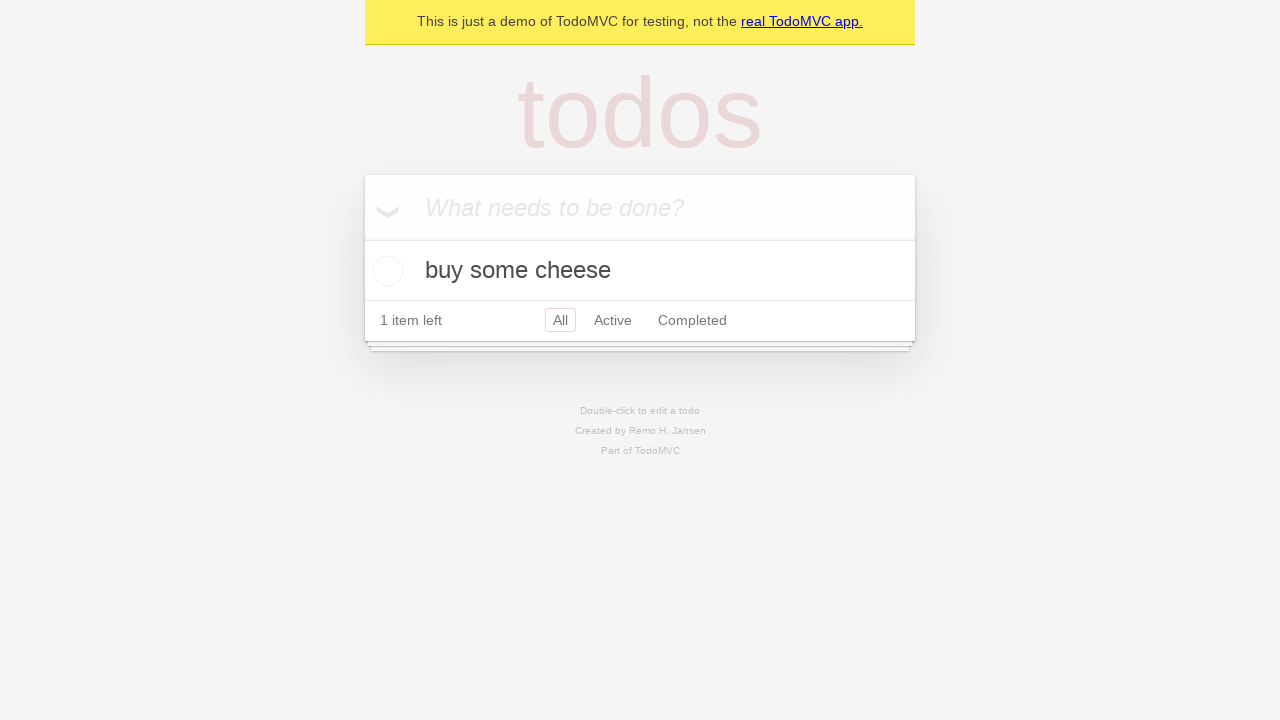

Filled todo input with 'feed the cat' on internal:attr=[placeholder="What needs to be done?"i]
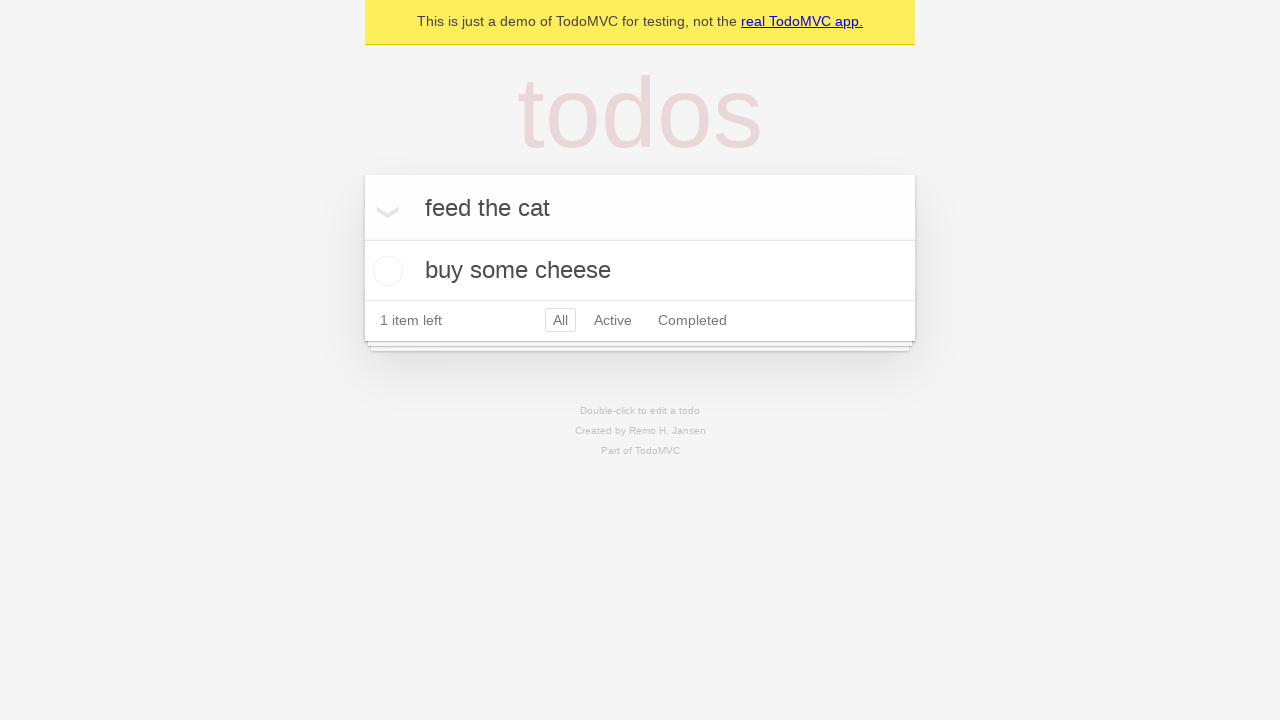

Pressed Enter to create todo 'feed the cat' on internal:attr=[placeholder="What needs to be done?"i]
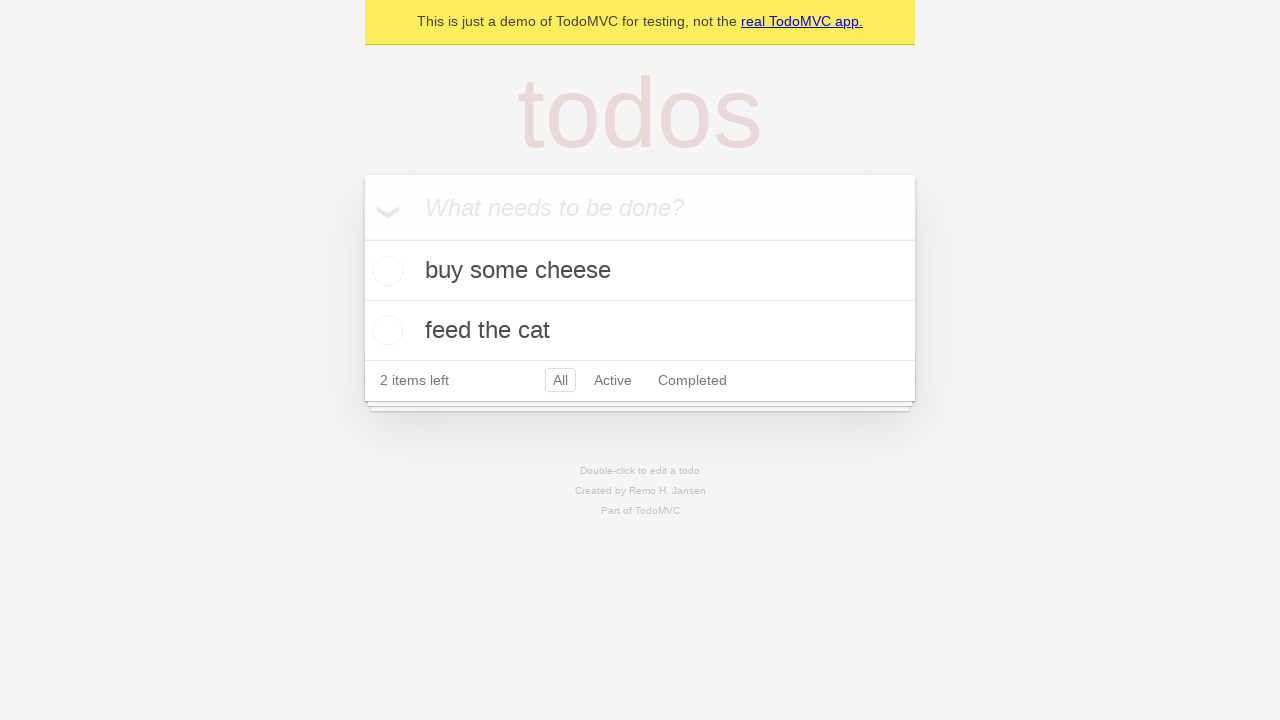

Filled todo input with 'book a doctors appointment' on internal:attr=[placeholder="What needs to be done?"i]
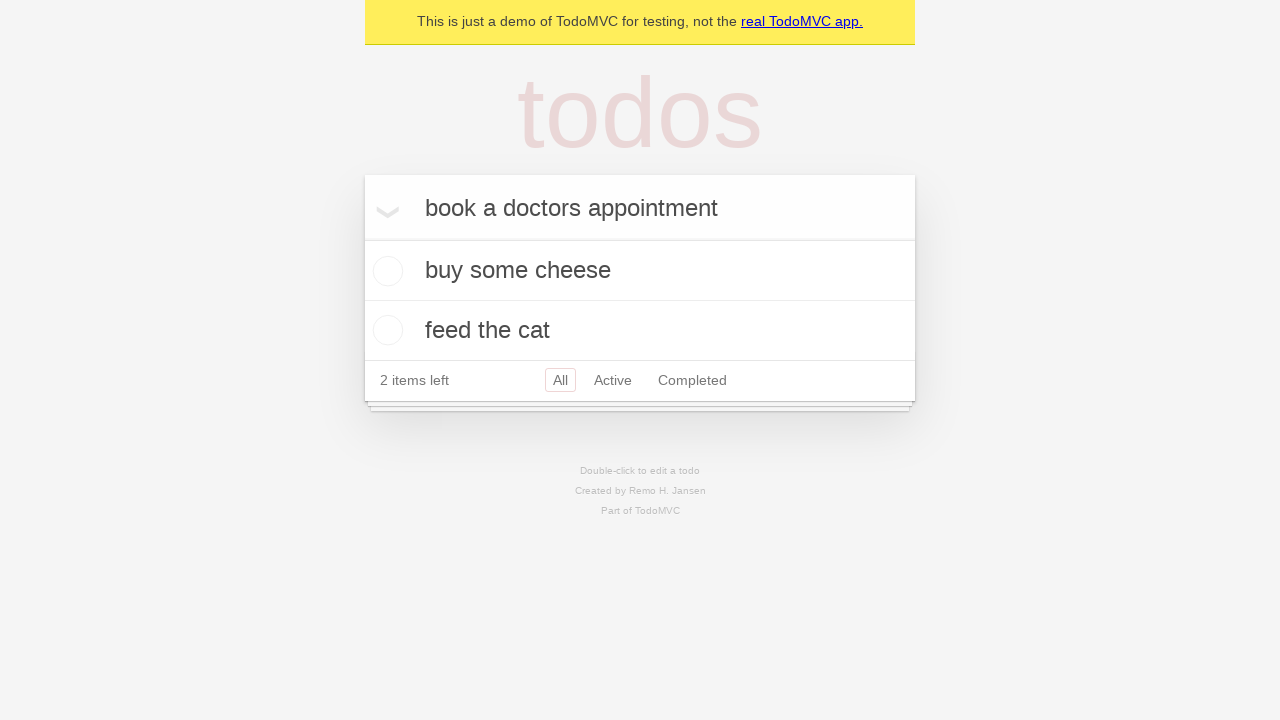

Pressed Enter to create todo 'book a doctors appointment' on internal:attr=[placeholder="What needs to be done?"i]
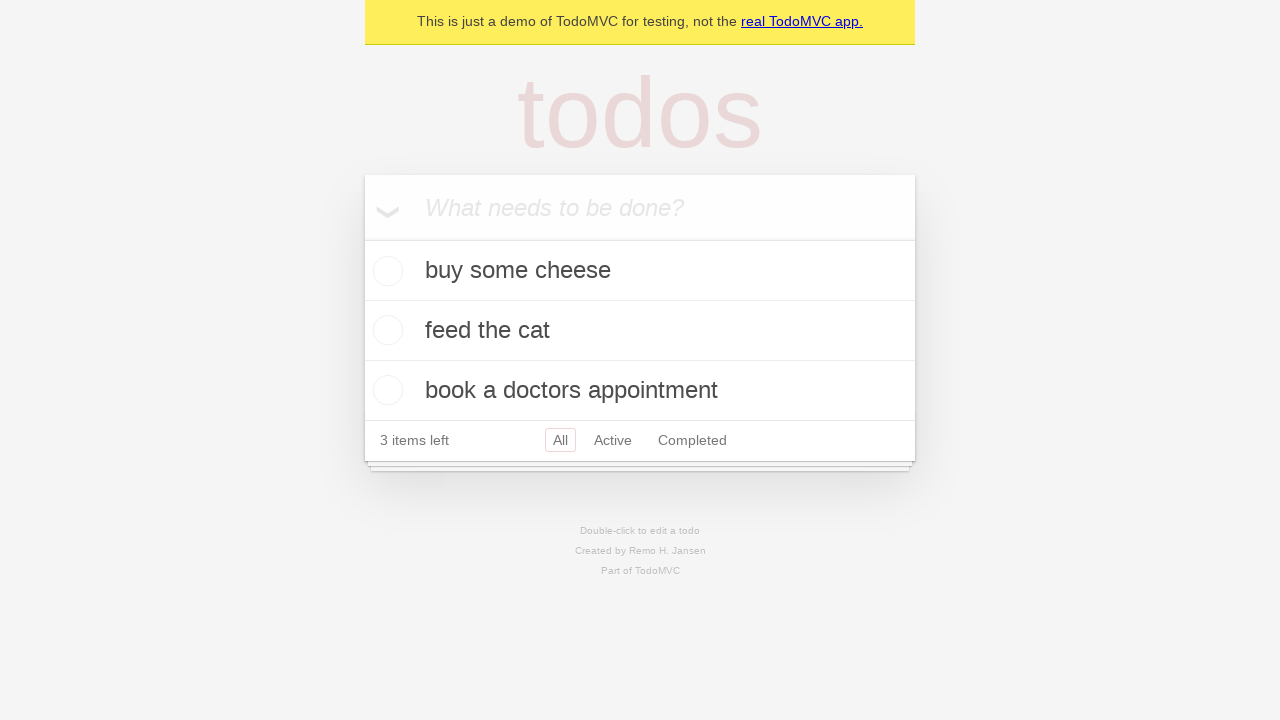

Double-clicked second todo item to enter edit mode at (640, 331) on internal:testid=[data-testid="todo-item"s] >> nth=1
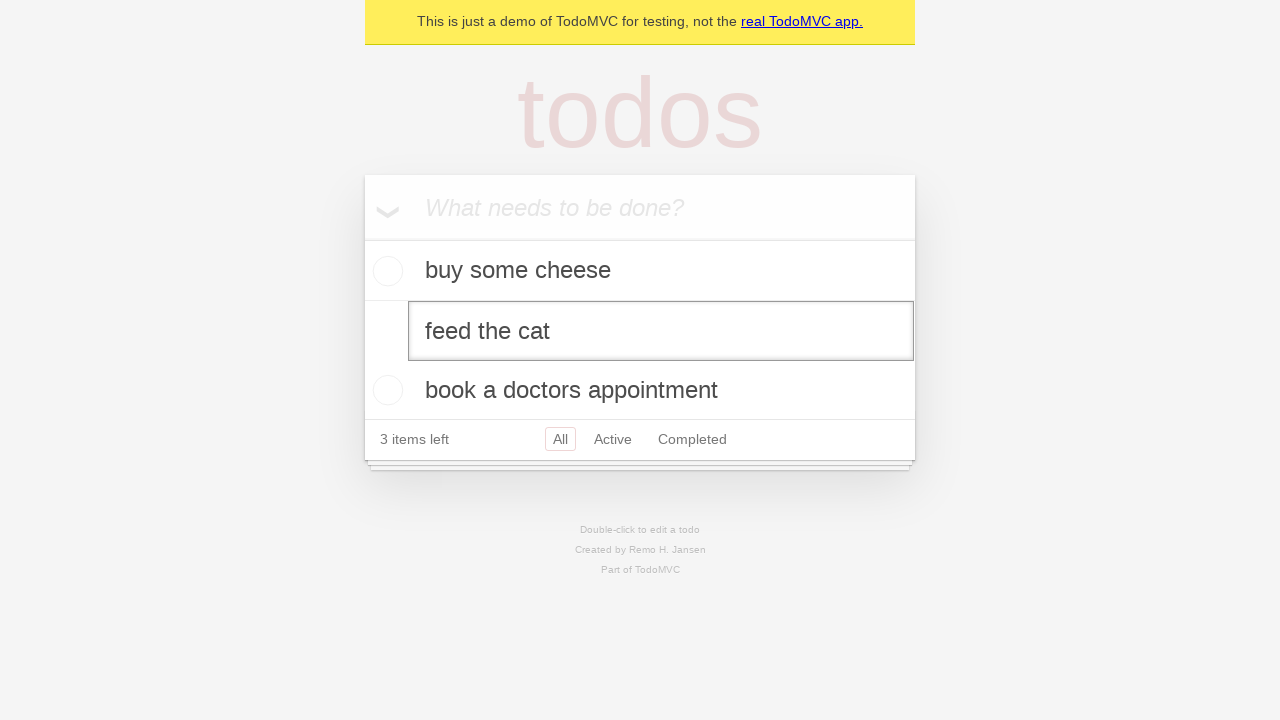

Filled edit textbox with 'buy some sausages' on internal:testid=[data-testid="todo-item"s] >> nth=1 >> internal:role=textbox[nam
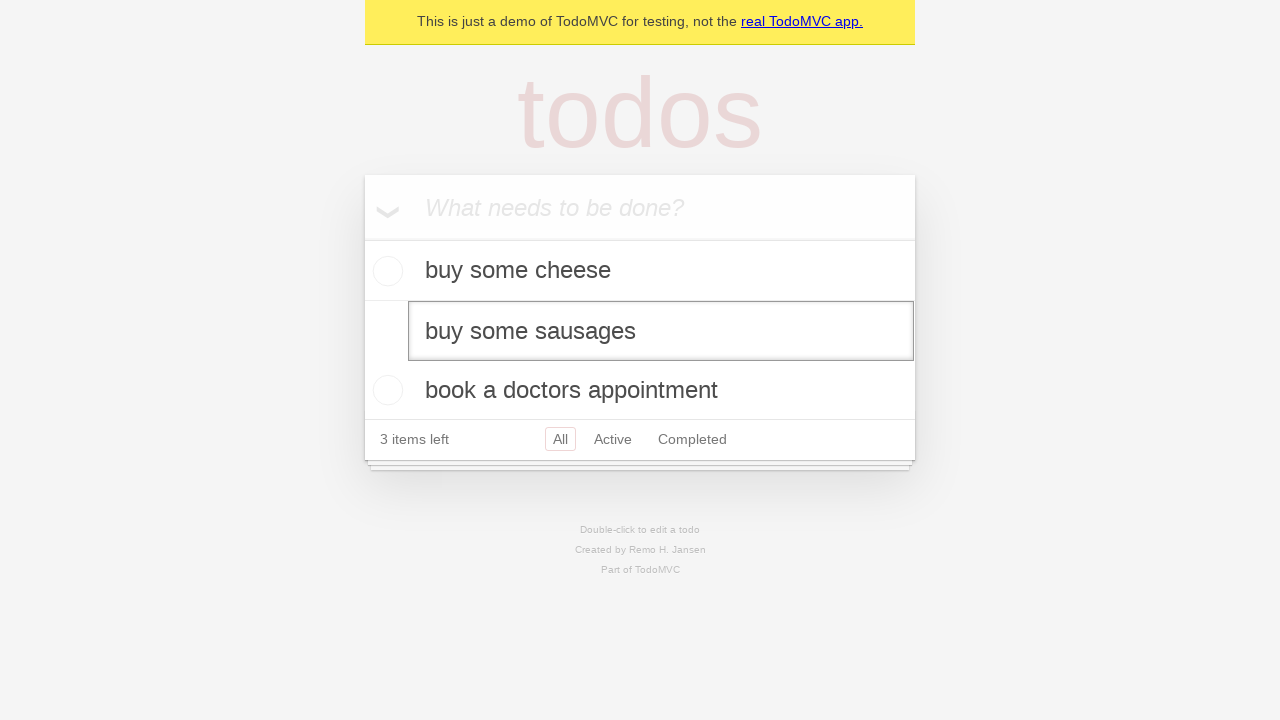

Pressed Escape key to cancel edit on internal:testid=[data-testid="todo-item"s] >> nth=1 >> internal:role=textbox[nam
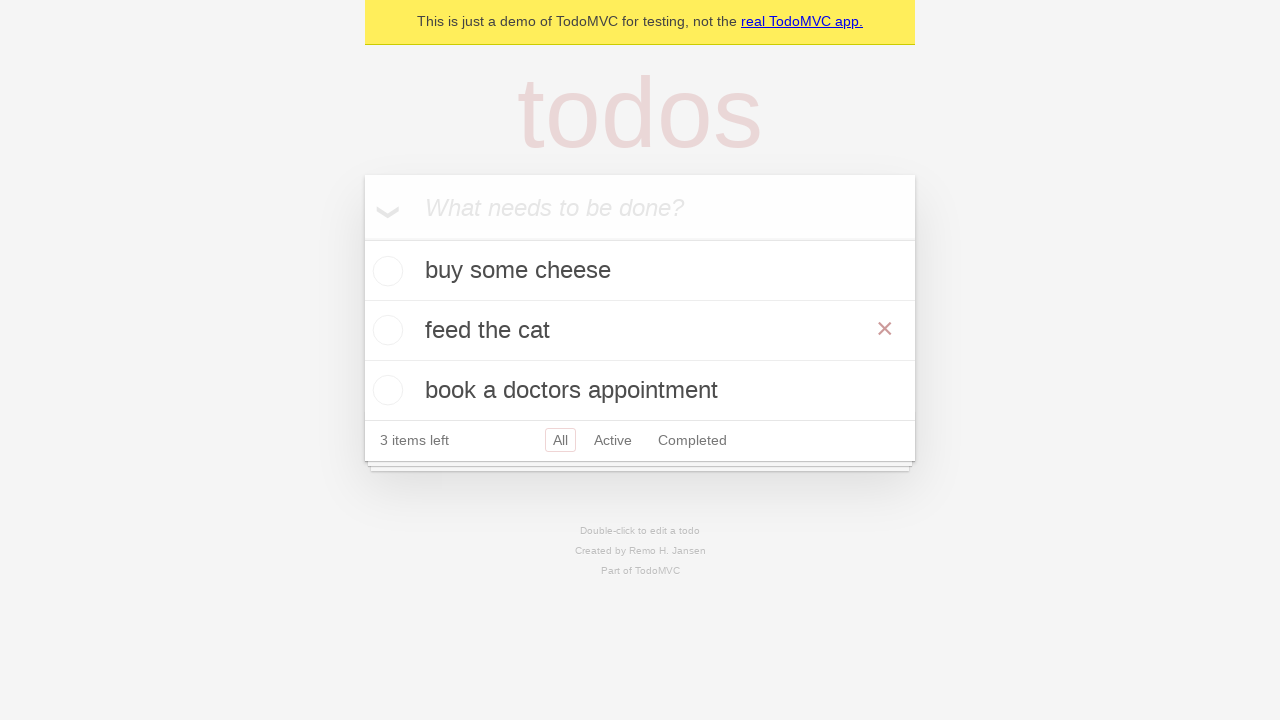

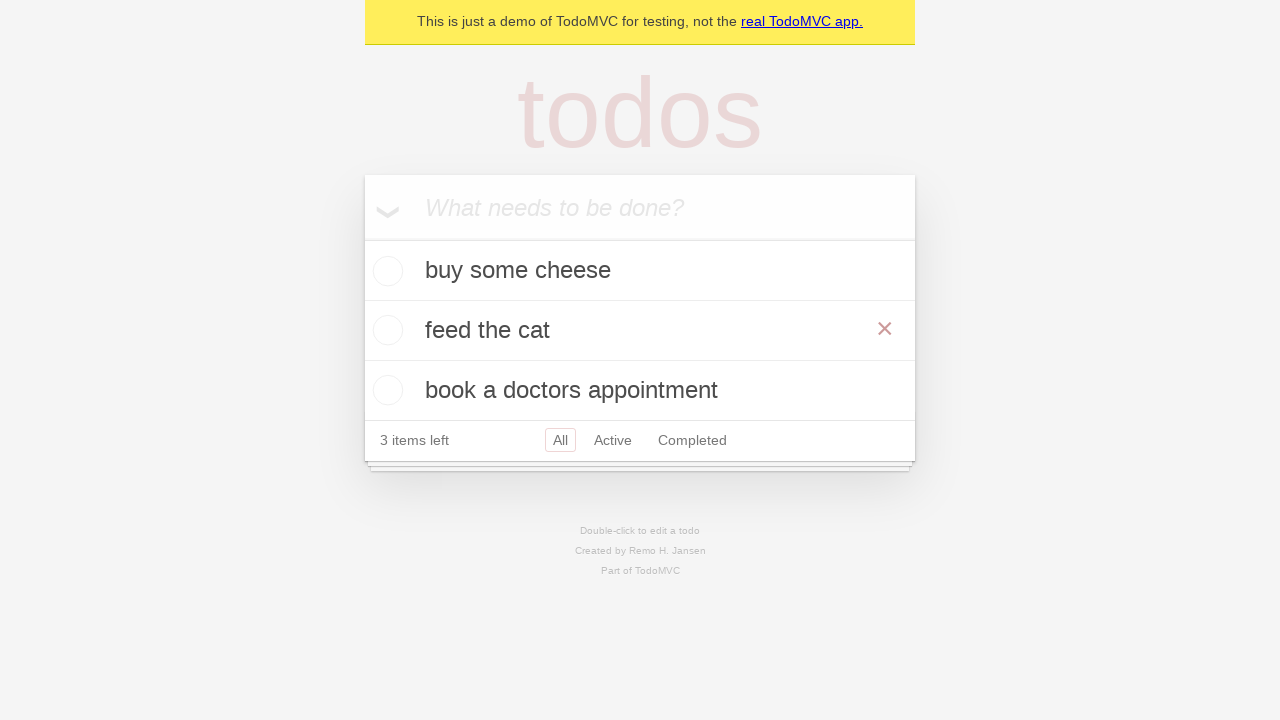